Navigates to vctcpune.com website and retrieves the page title

Starting URL: https://vctcpune.com/

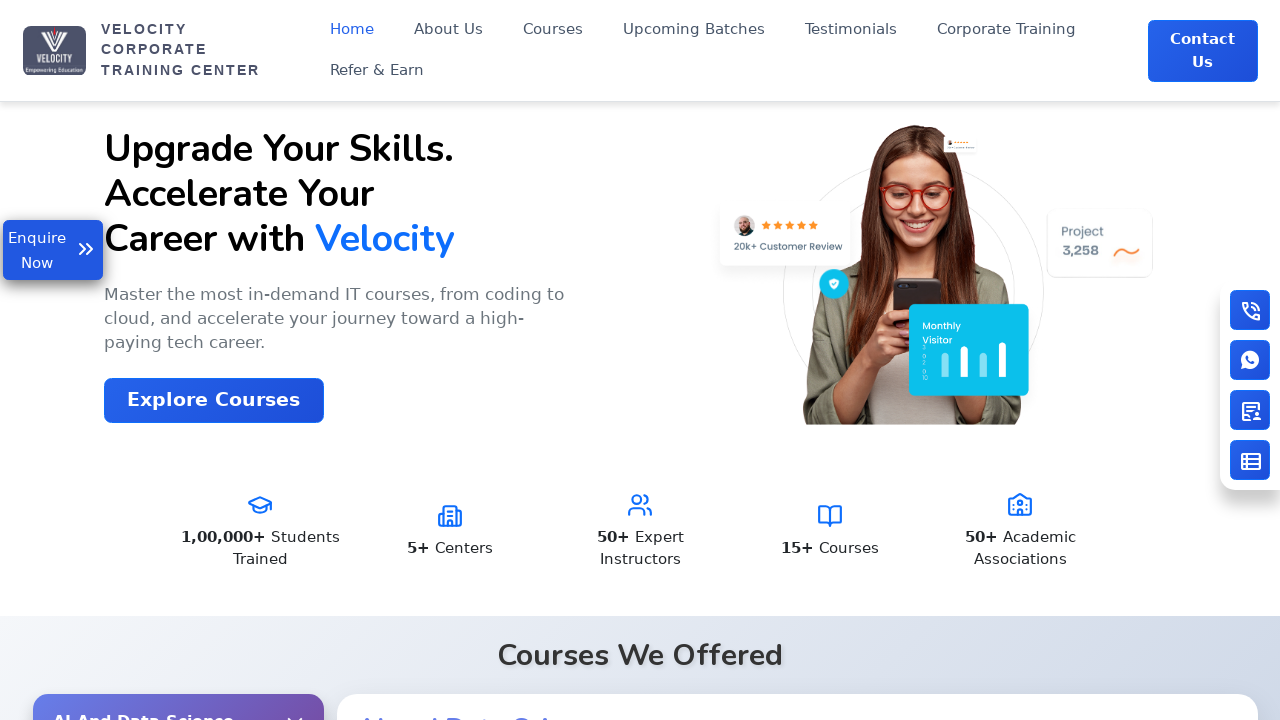

Waited for page DOM content to load
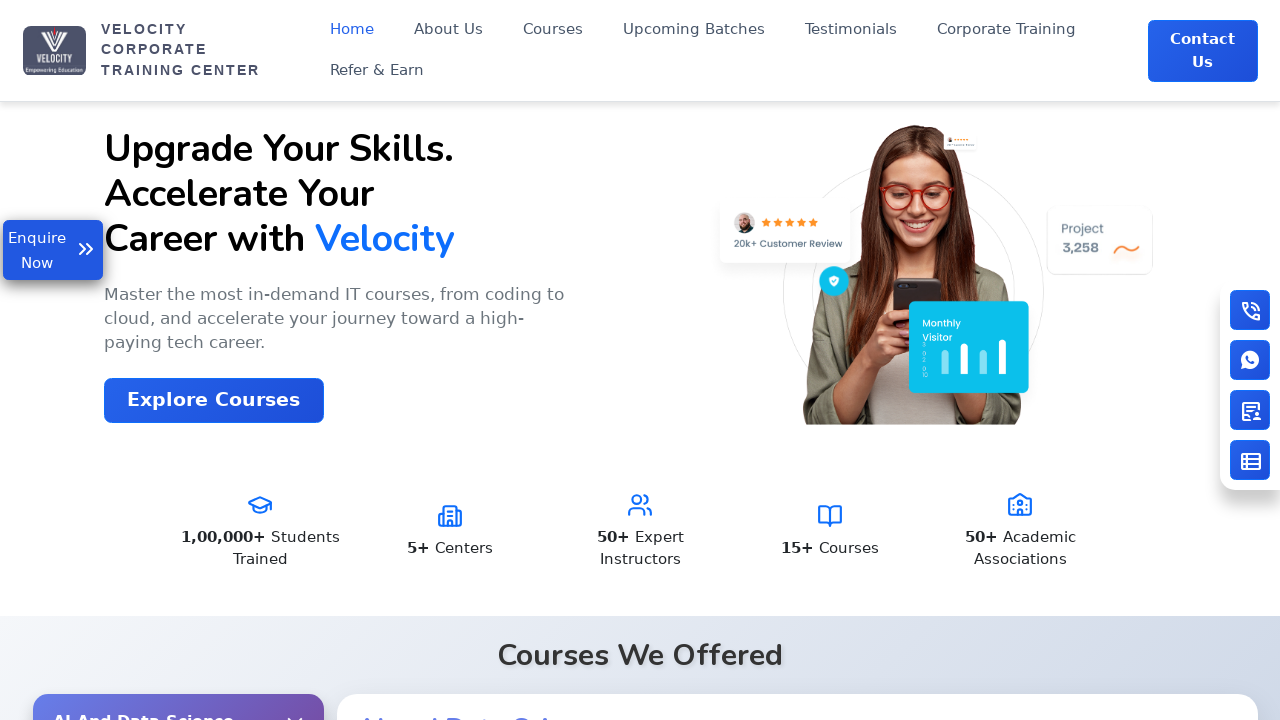

Retrieved page title: Velocity | India's No.1 Top IT Training Institute
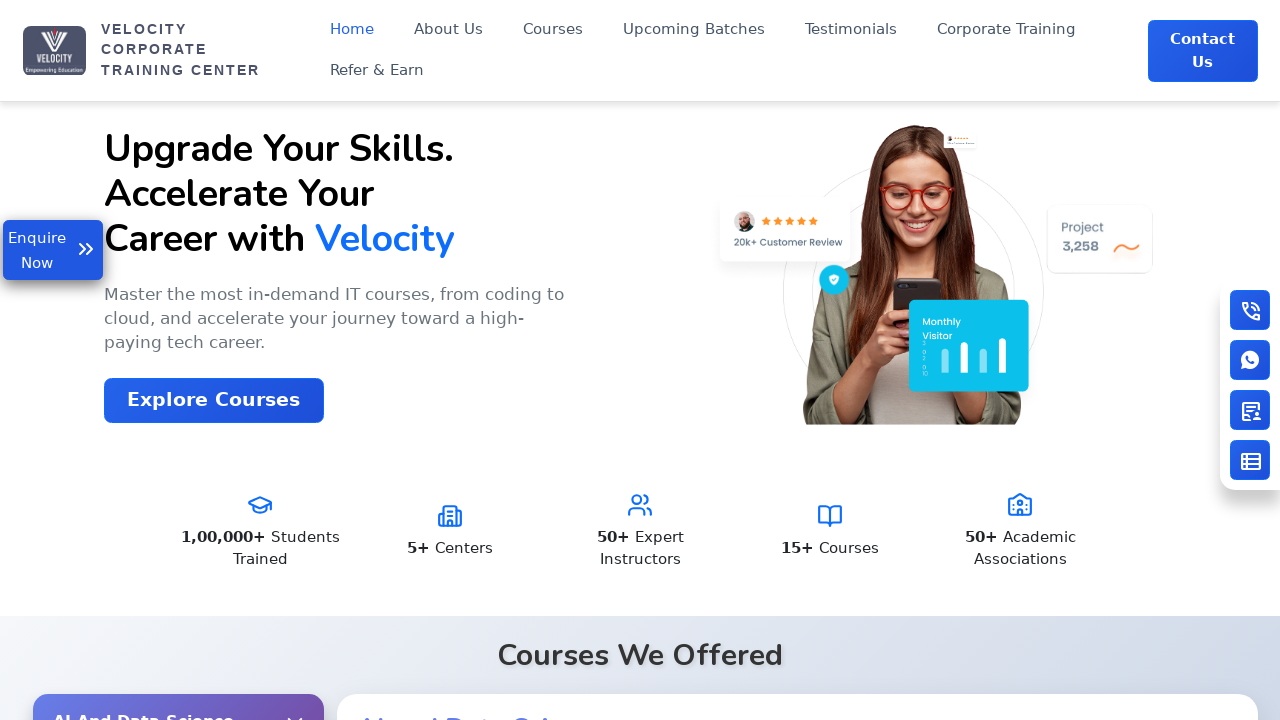

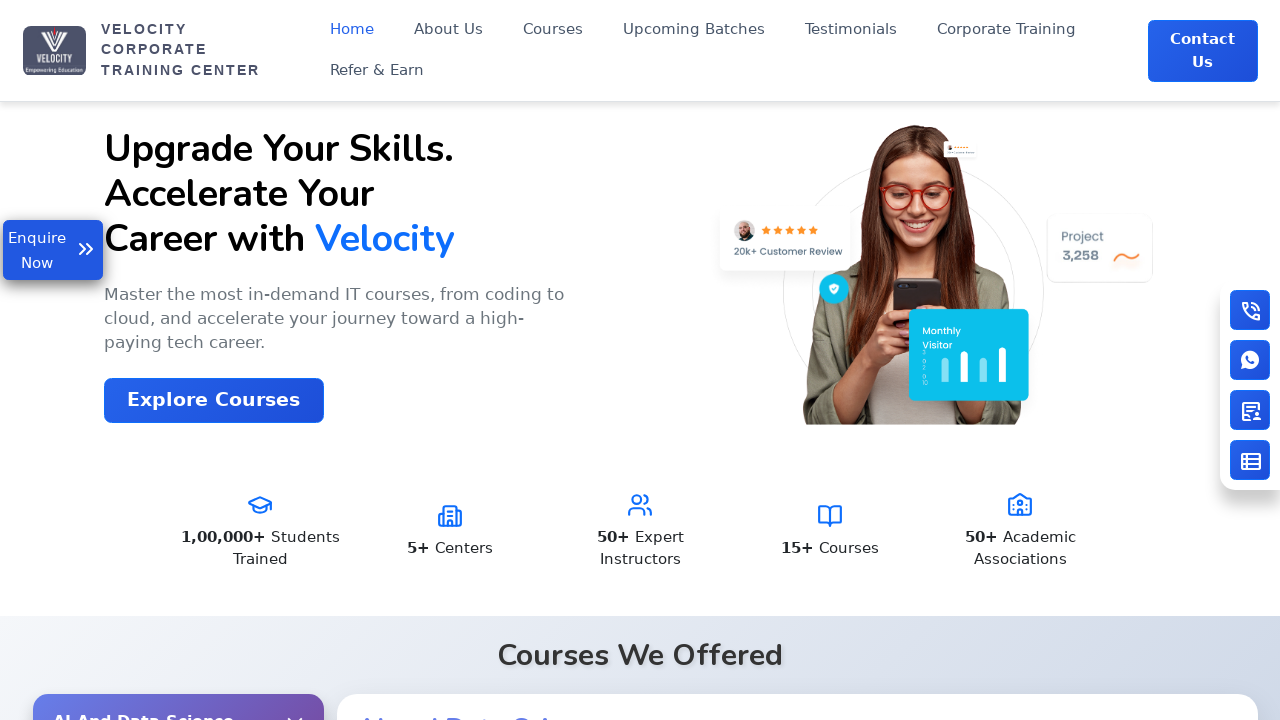